Tests dropdown functionality without select tags by selecting options from fruit and hobby dropdowns through iteration

Starting URL: https://syntaxprojects.com/no-select-tag-dropdown-demo-homework.php

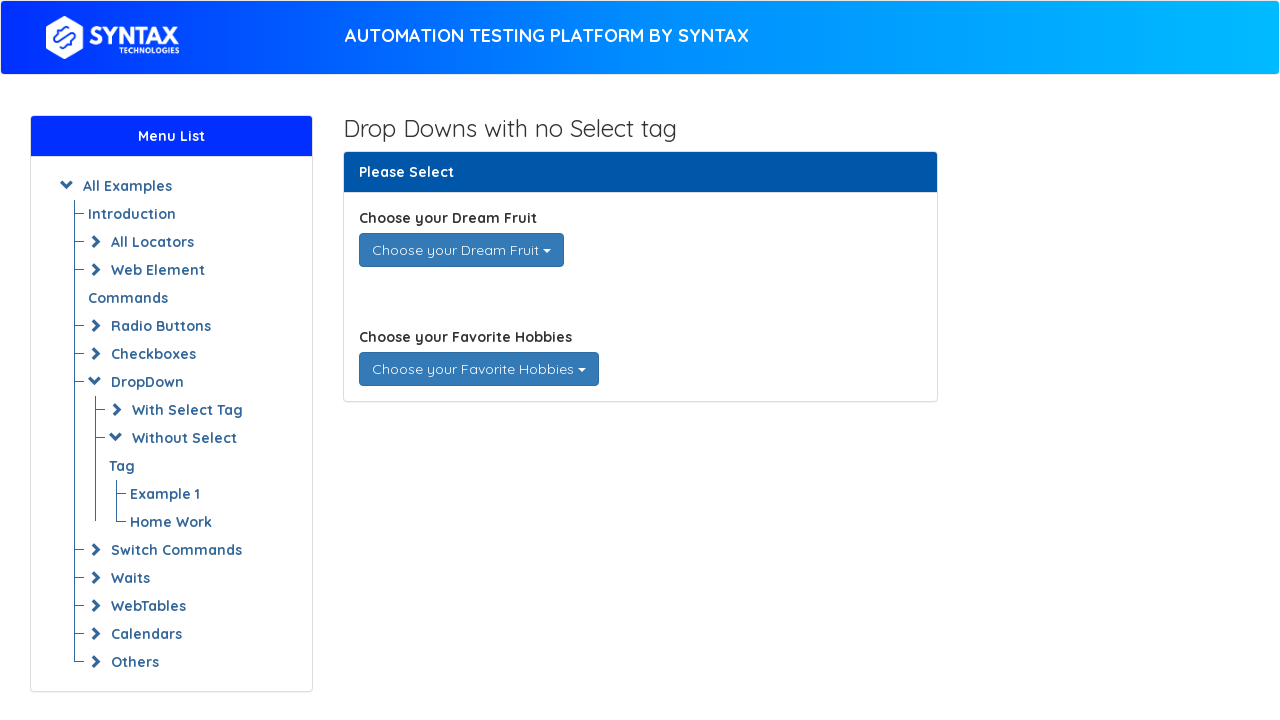

Clicked on Dream Fruit dropdown to open it at (461, 250) on div#dream_fruits
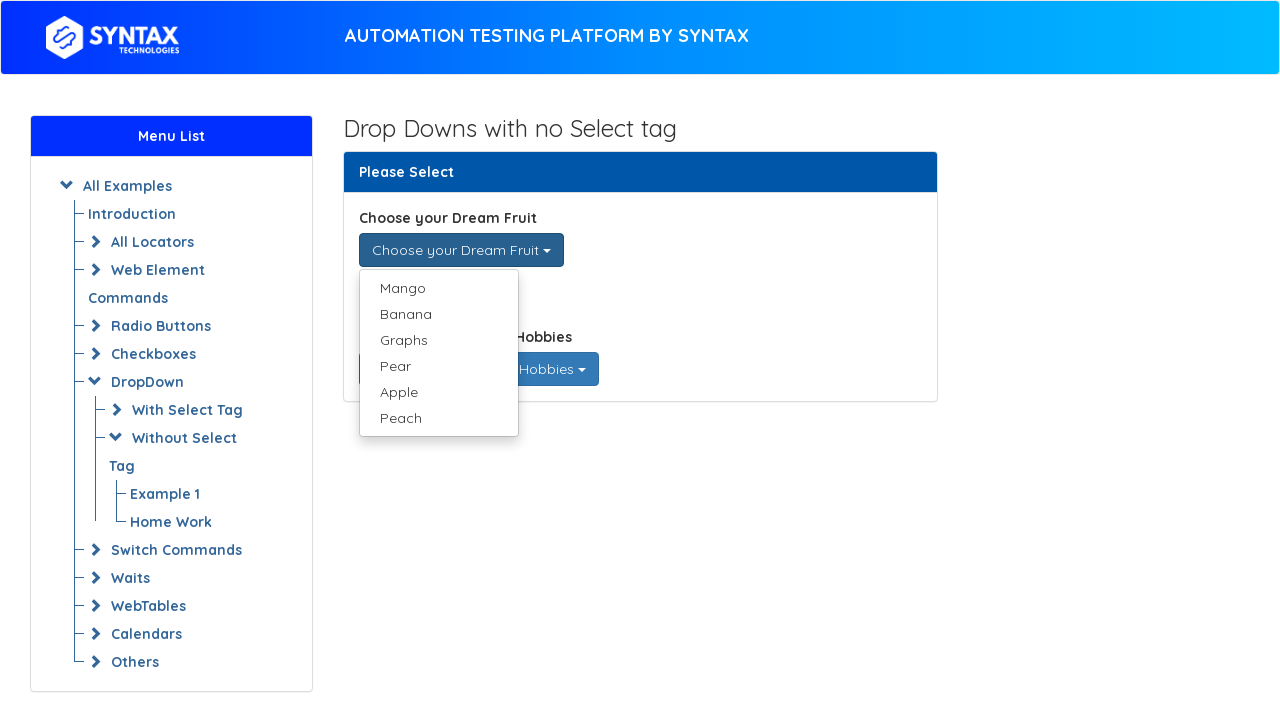

Selected Mango option from fruit dropdown at (438, 288) on ul.dropdown-menu.single-dropdown-menu > li > a >> nth=0
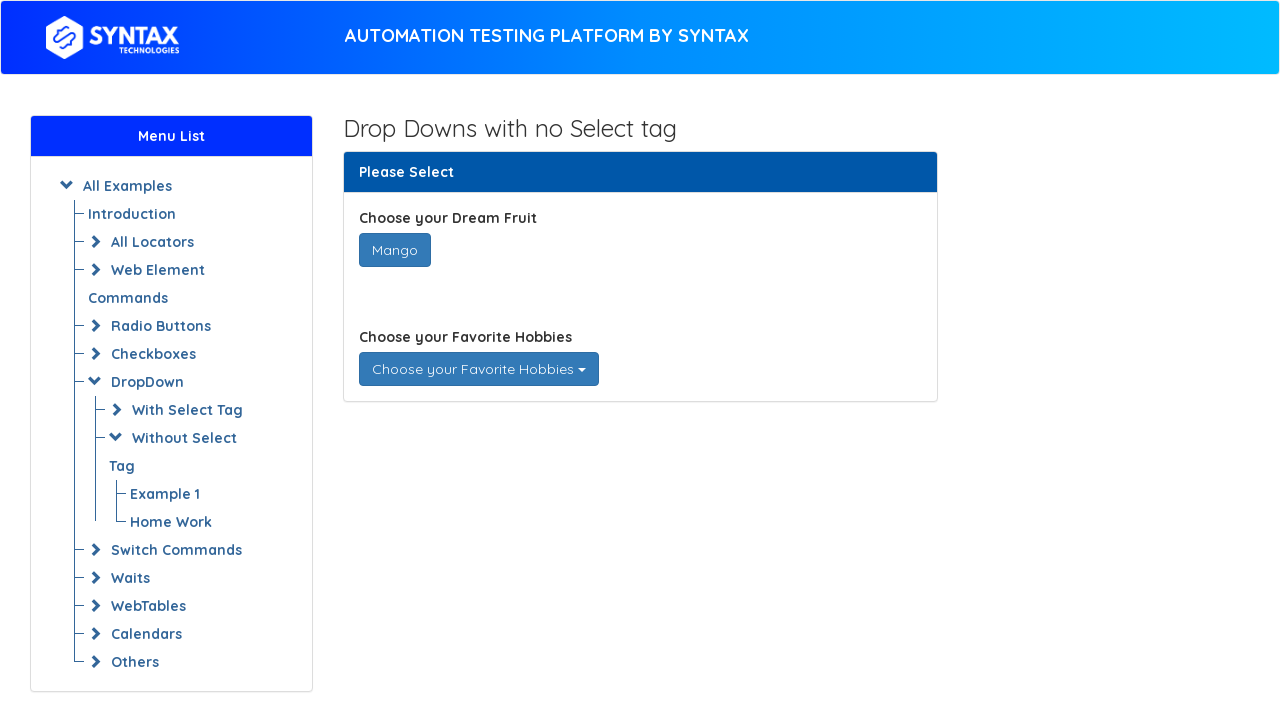

Clicked on Favorite Hobbies dropdown to open it at (478, 369) on div#favorite_hobbies
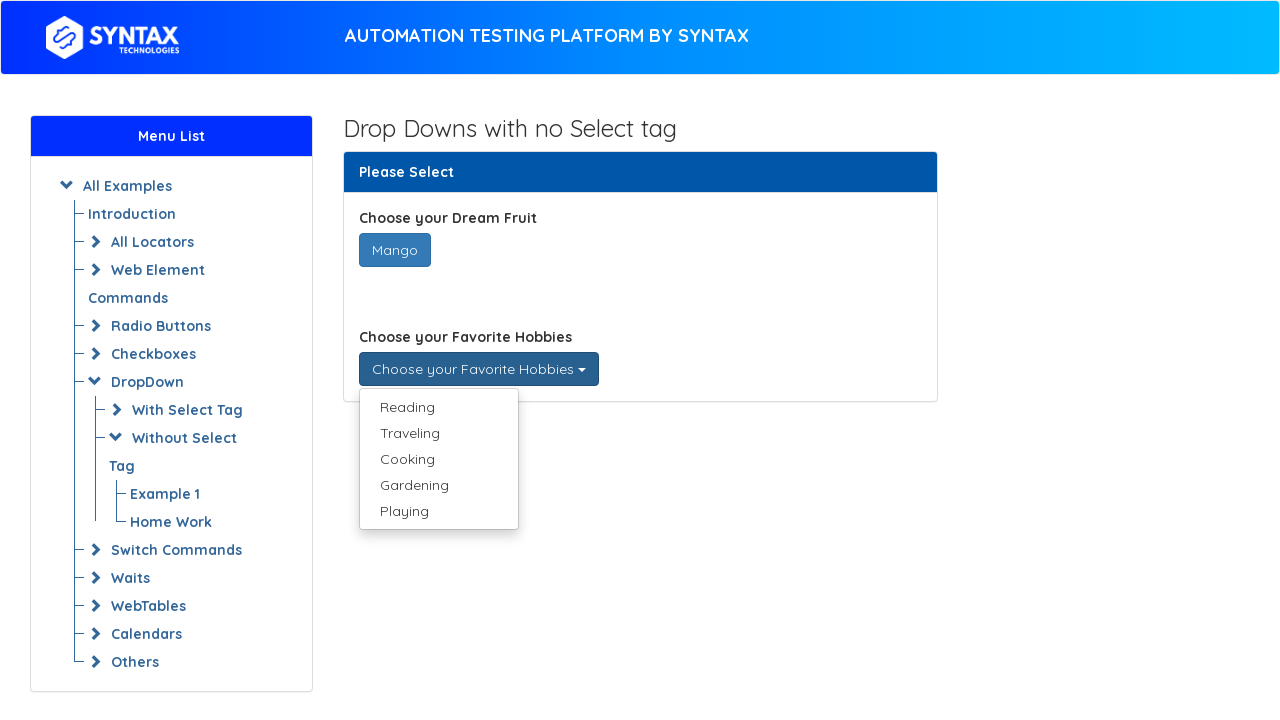

Selected Reading option from hobbies dropdown at (438, 407) on ul.dropdown-menu.multi-dropdown-menu > li > a >> nth=0
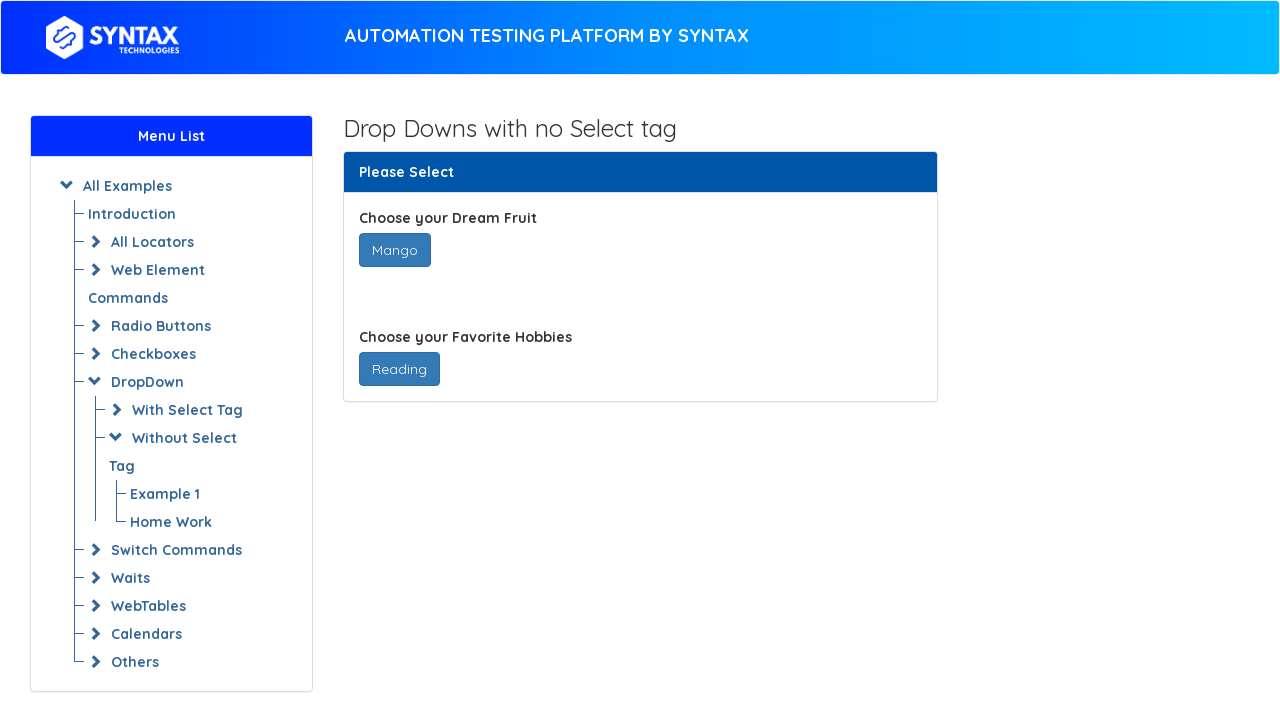

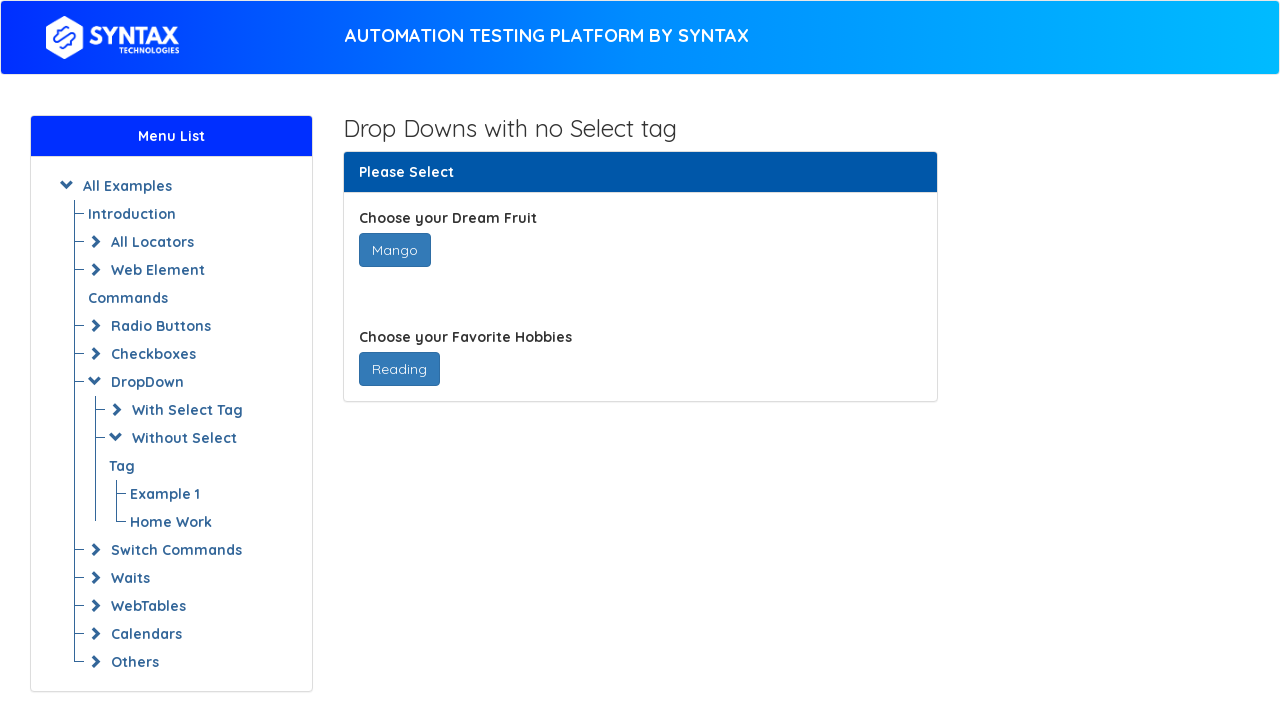